Tests JavaScript alert handling by clicking a button that triggers an alert, accepting the alert, and verifying the result message is displayed correctly.

Starting URL: https://the-internet.herokuapp.com/javascript_alerts

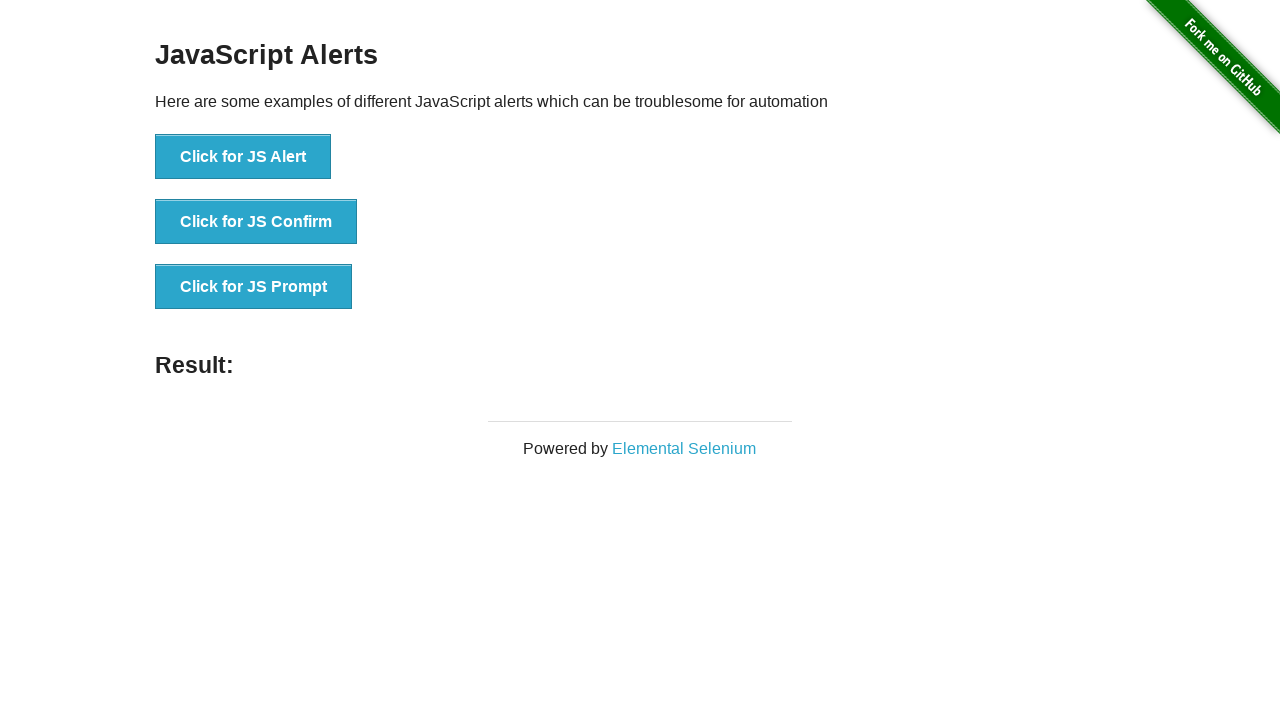

Clicked the 'Click for JS Alert' button to trigger JavaScript alert at (243, 157) on xpath=//*[text()='Click for JS Alert']
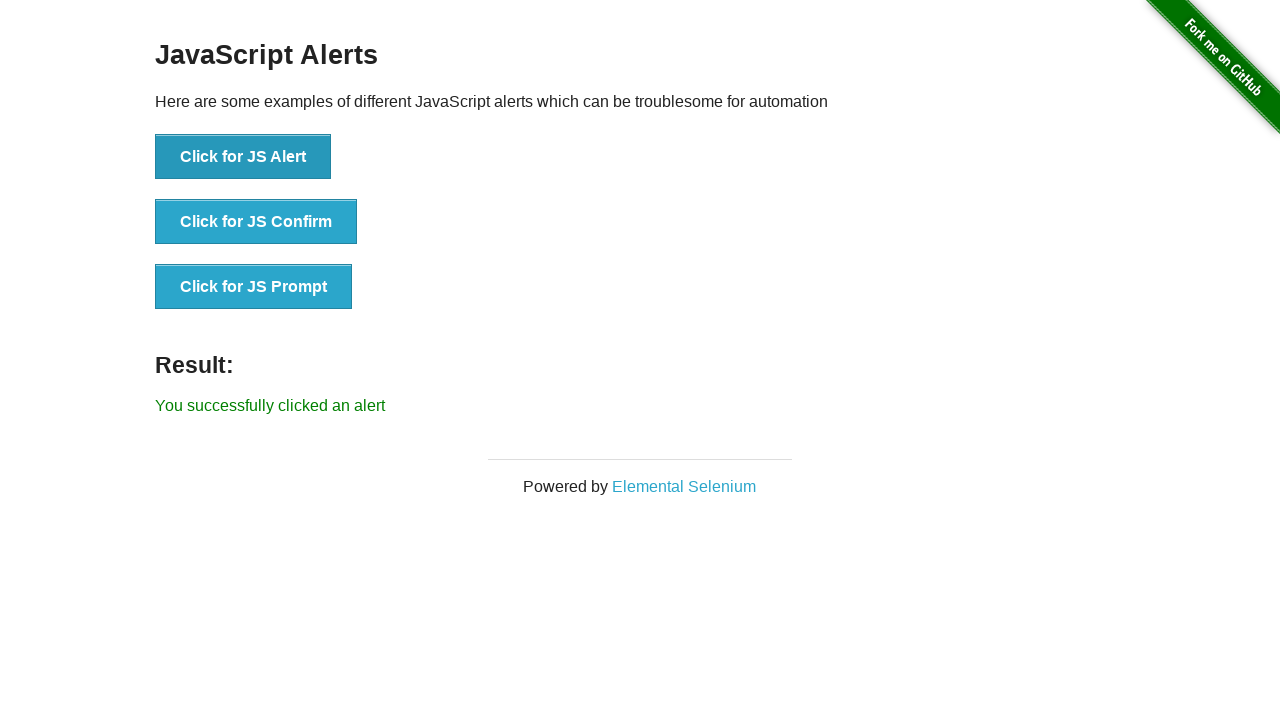

Set up dialog handler to accept alerts
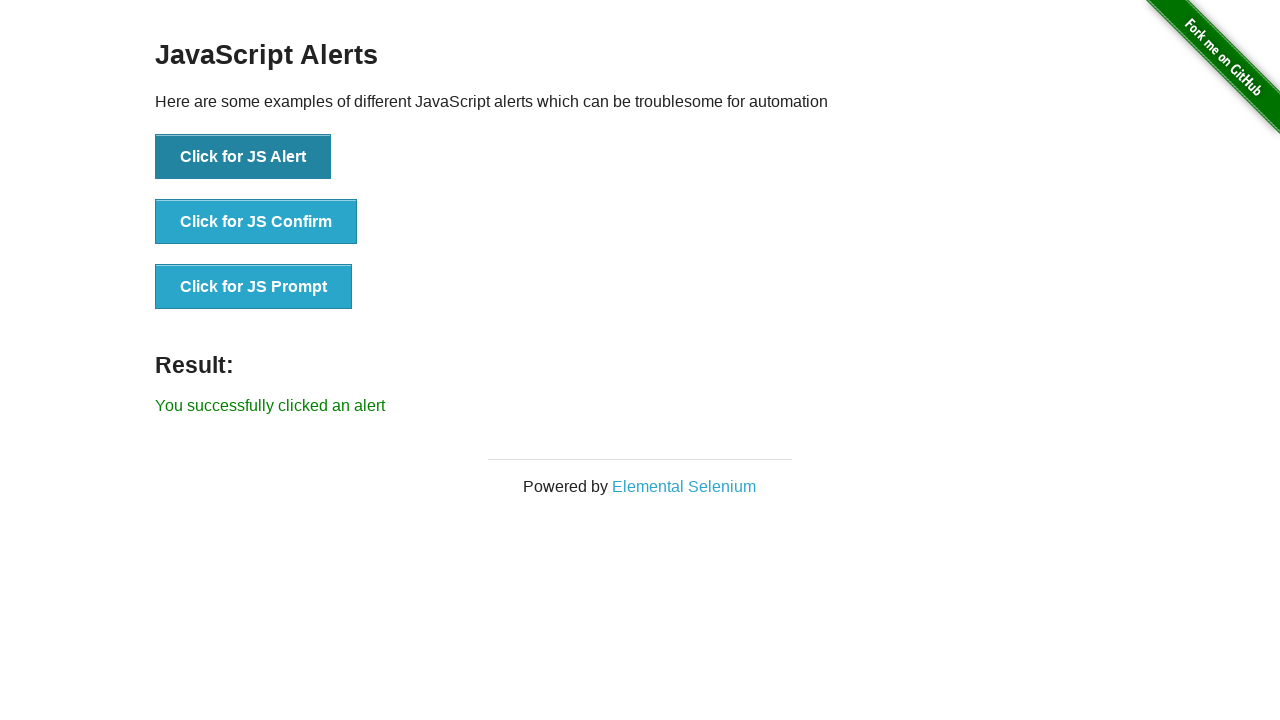

Clicked the 'Click for JS Alert' button again to trigger the alert at (243, 157) on xpath=//*[text()='Click for JS Alert']
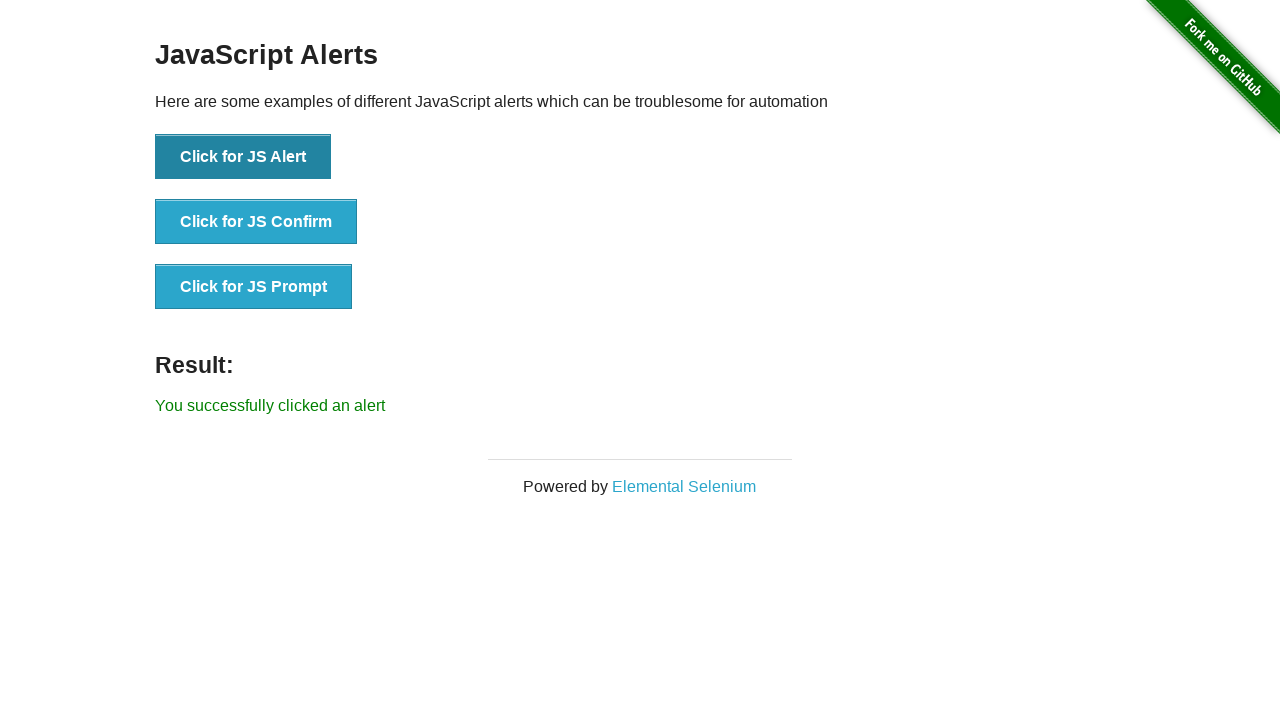

Result message element appeared
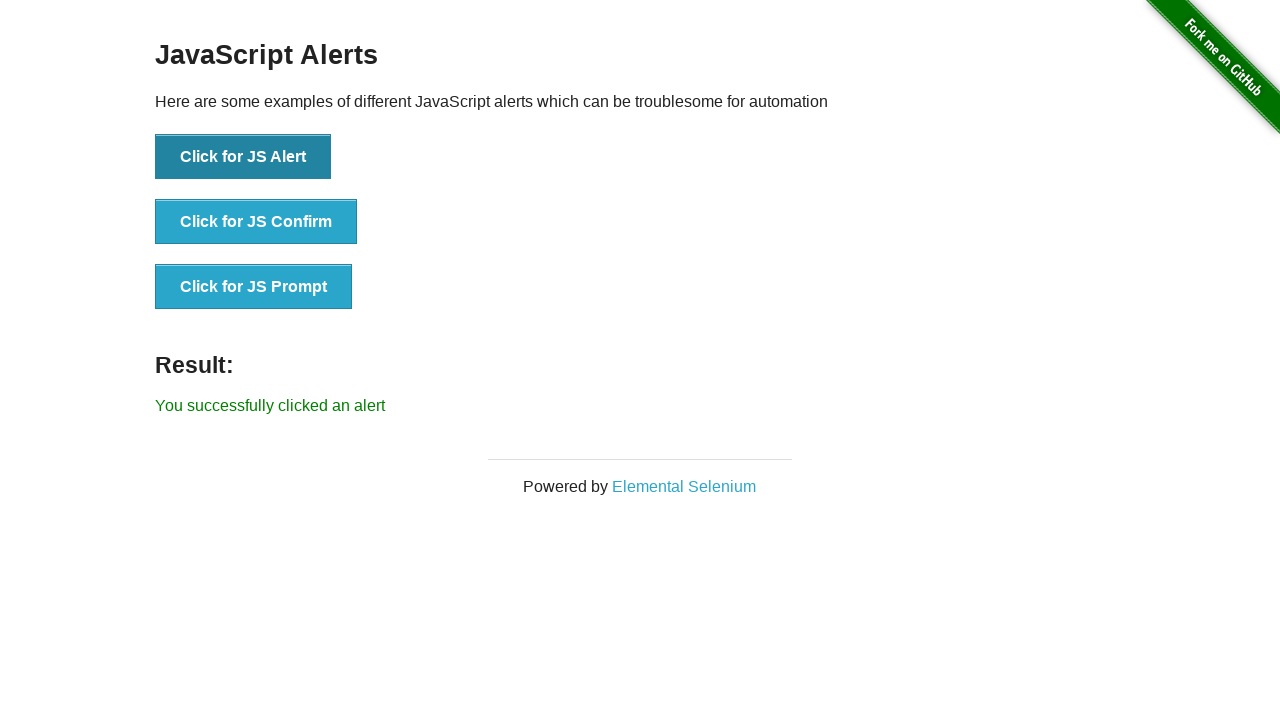

Verified result message displays 'You successfully clicked an alert'
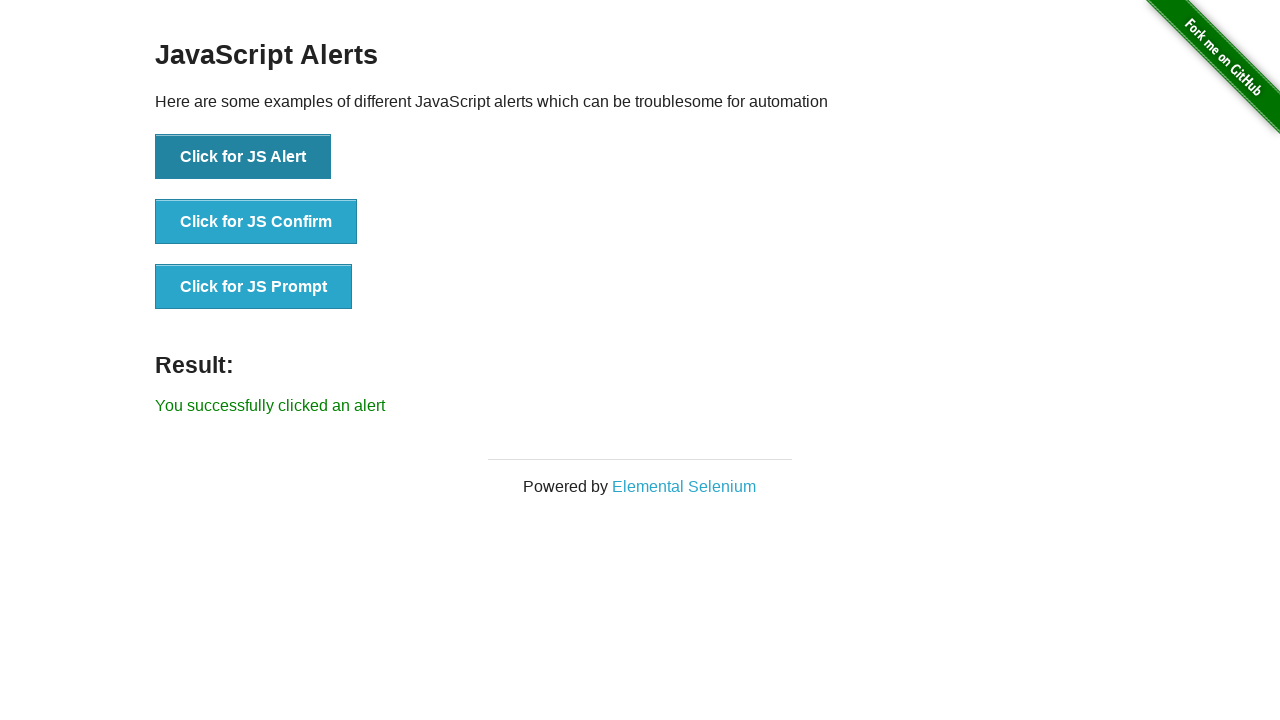

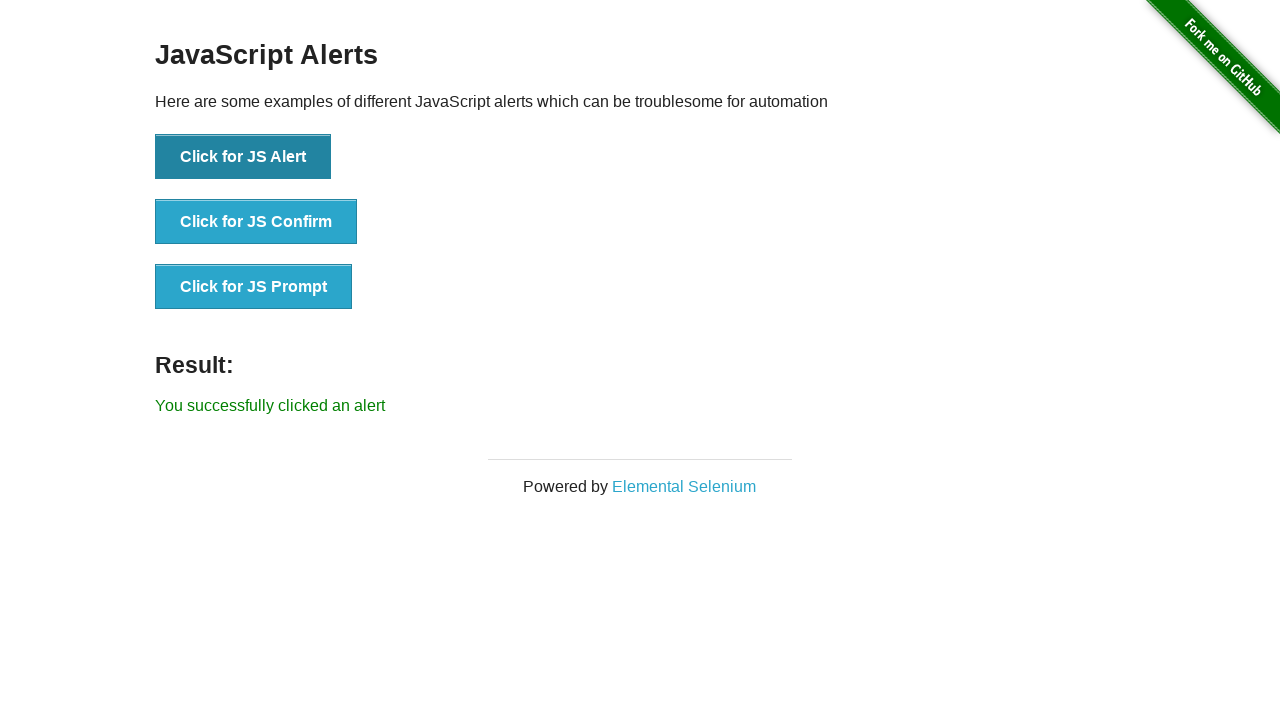